Tests opening a large modal dialog by navigating through the menu and verifying the modal content is displayed

Starting URL: https://demoqa.com/

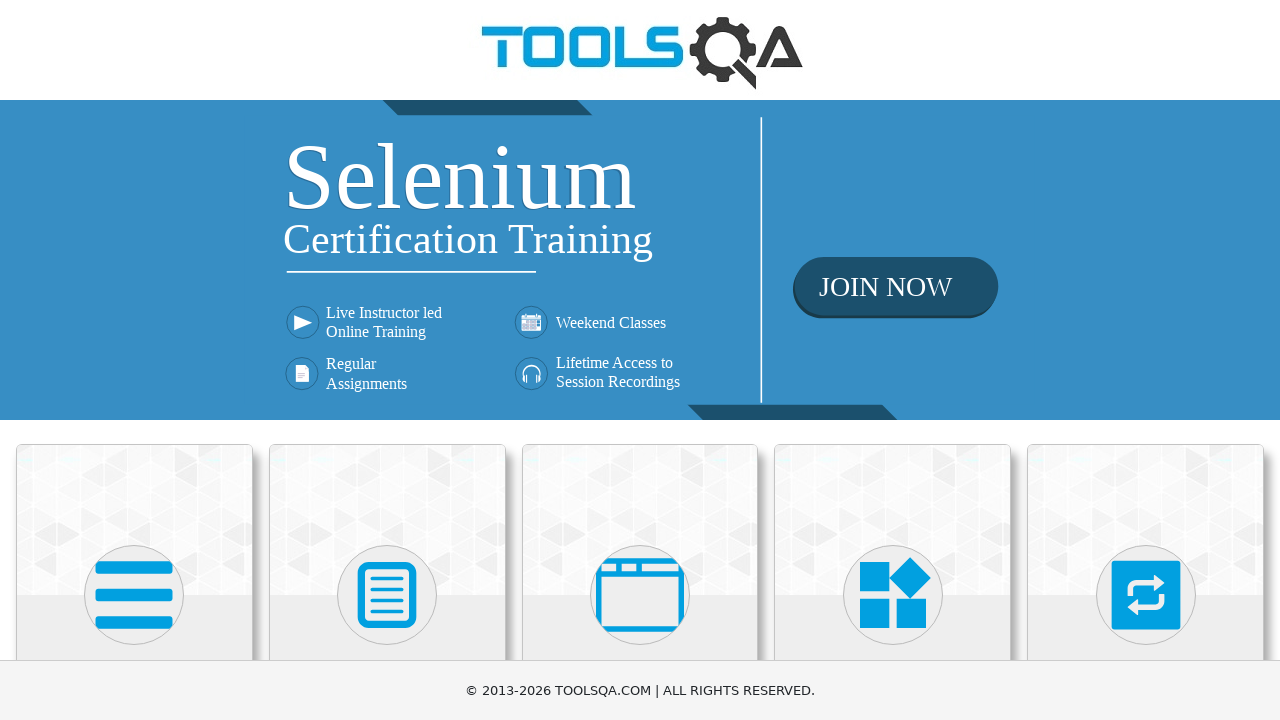

Clicked on 'Alerts, Frame & Windows' card at (640, 360) on text=Alerts, Frame & Windows
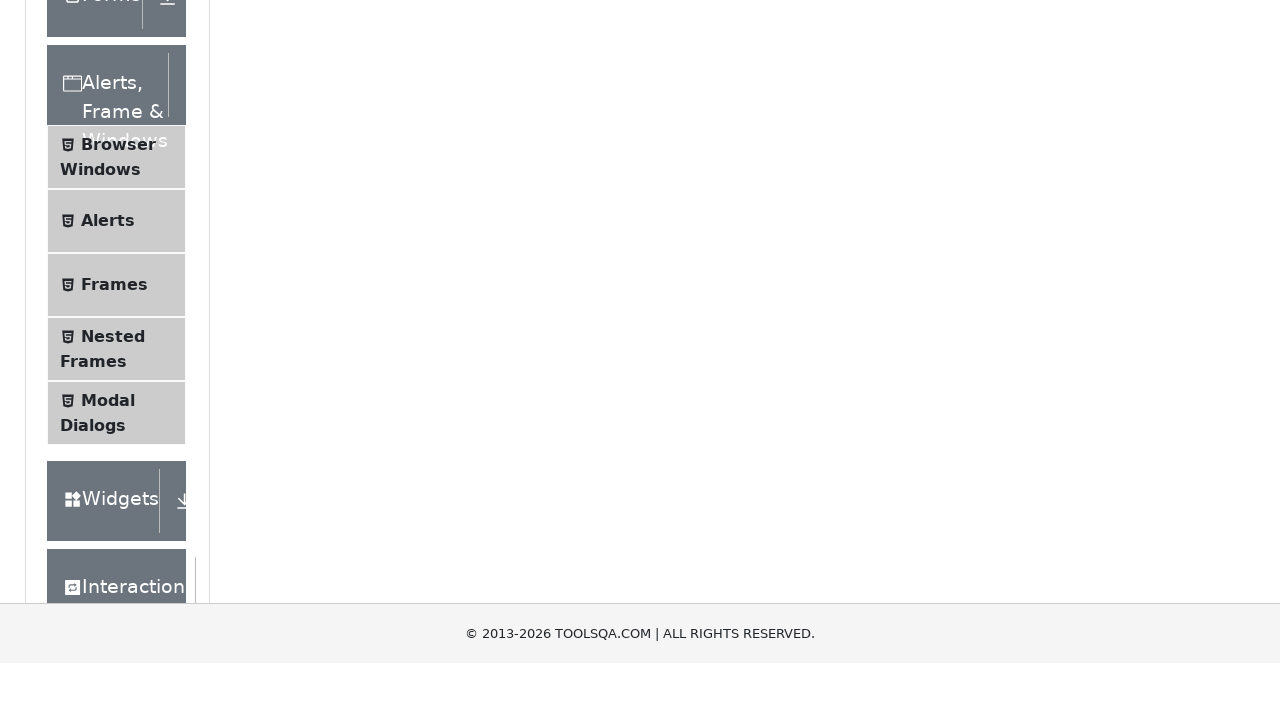

Clicked on 'Modal Dialogs' menu item at (108, 348) on text=Modal Dialogs
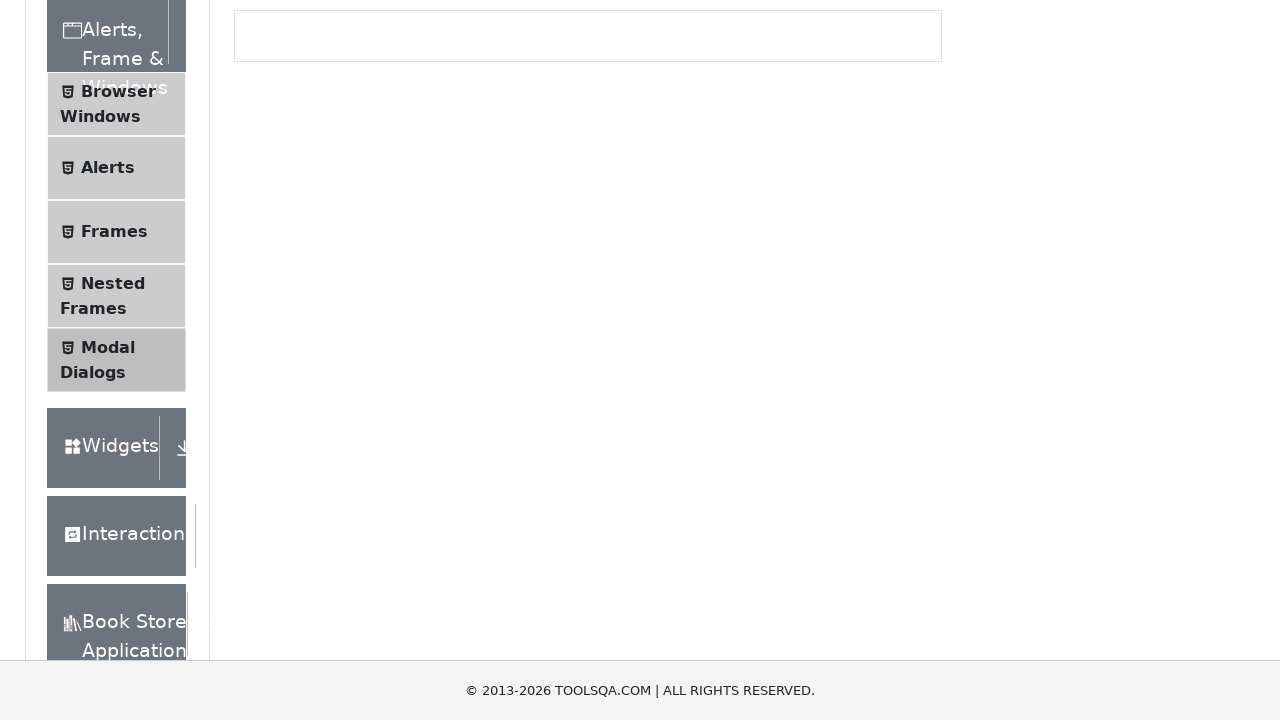

Clicked on 'Large modal' button at (422, 274) on button:has-text('Large modal')
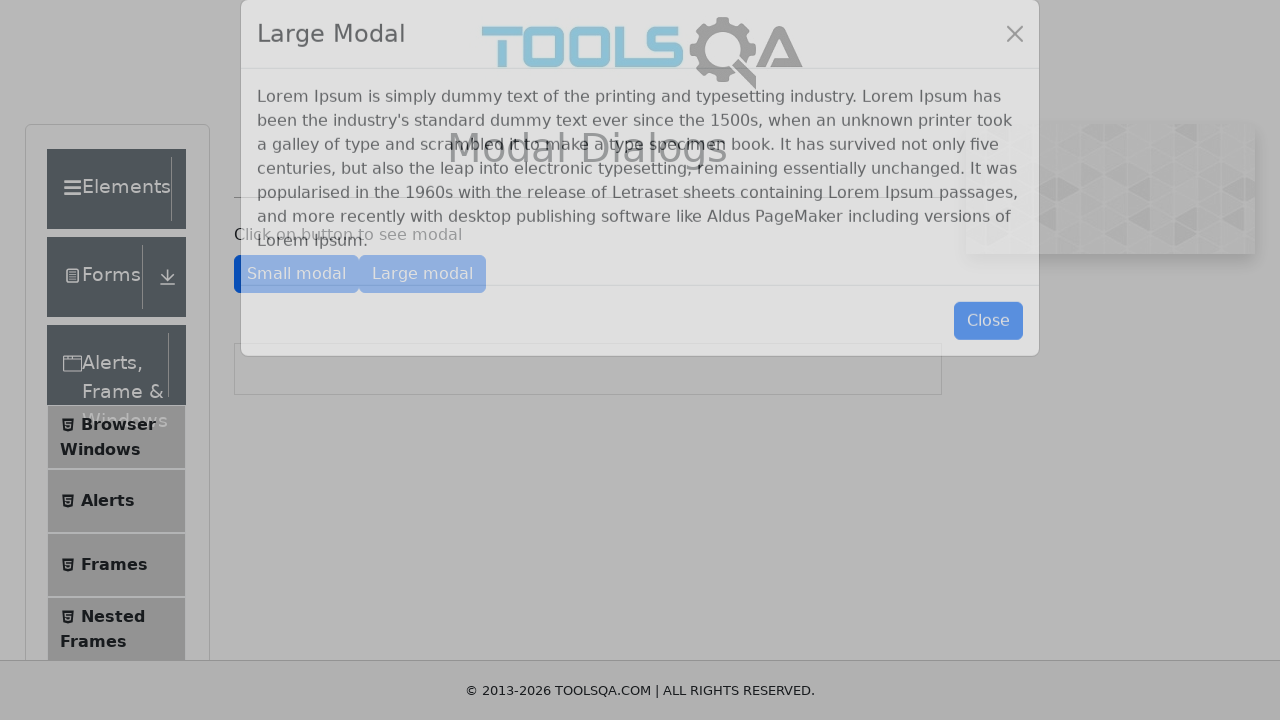

Waited for modal content to become visible
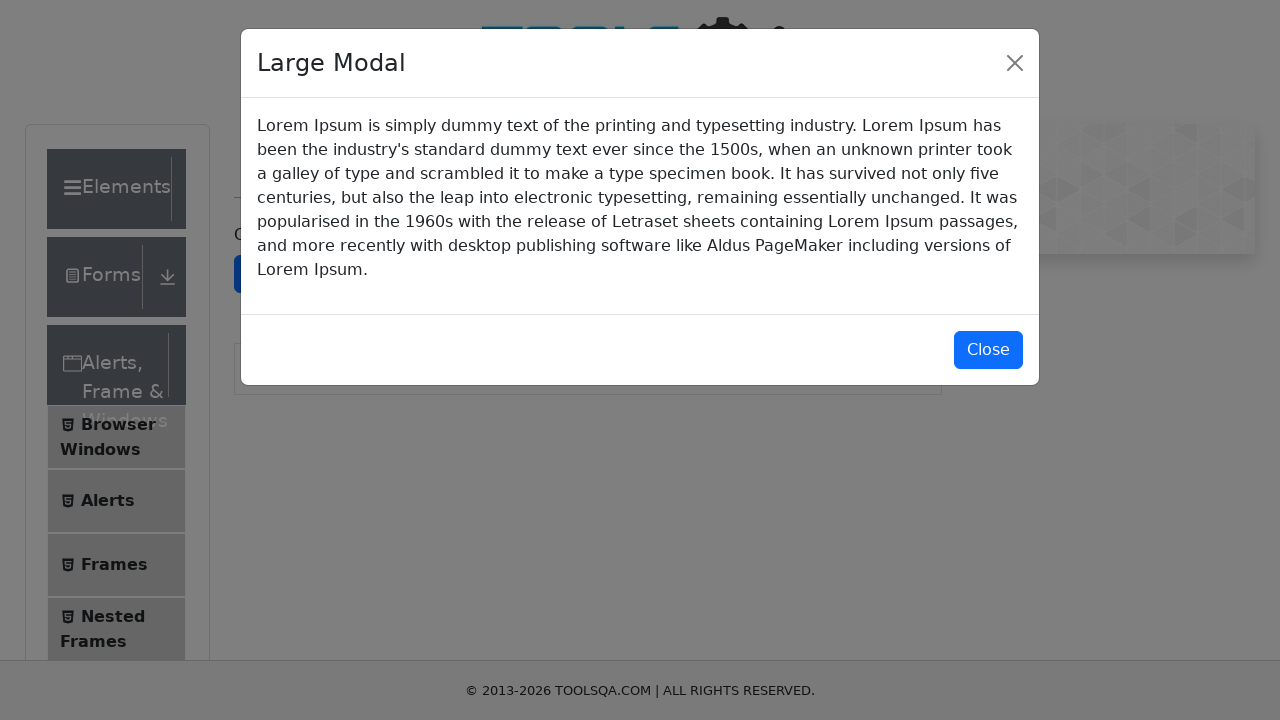

Verified 'Large Modal' title is displayed
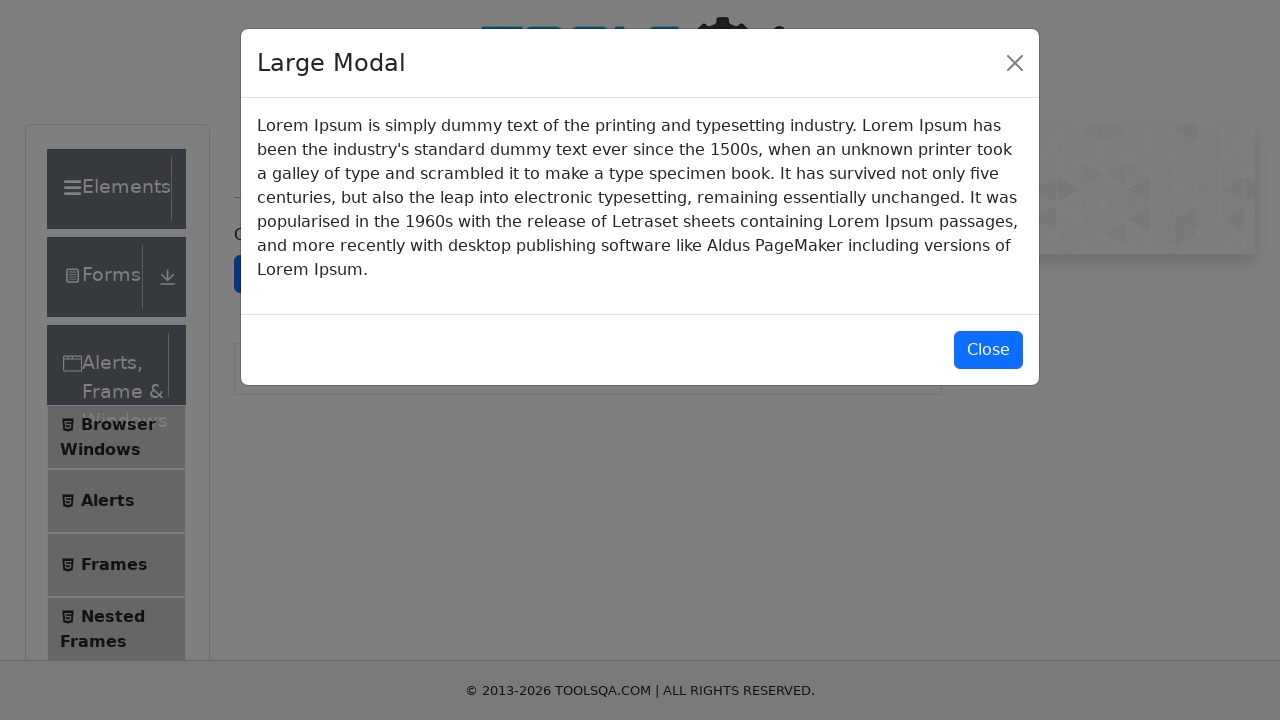

Verified Lorem Ipsum dummy text is displayed in the modal
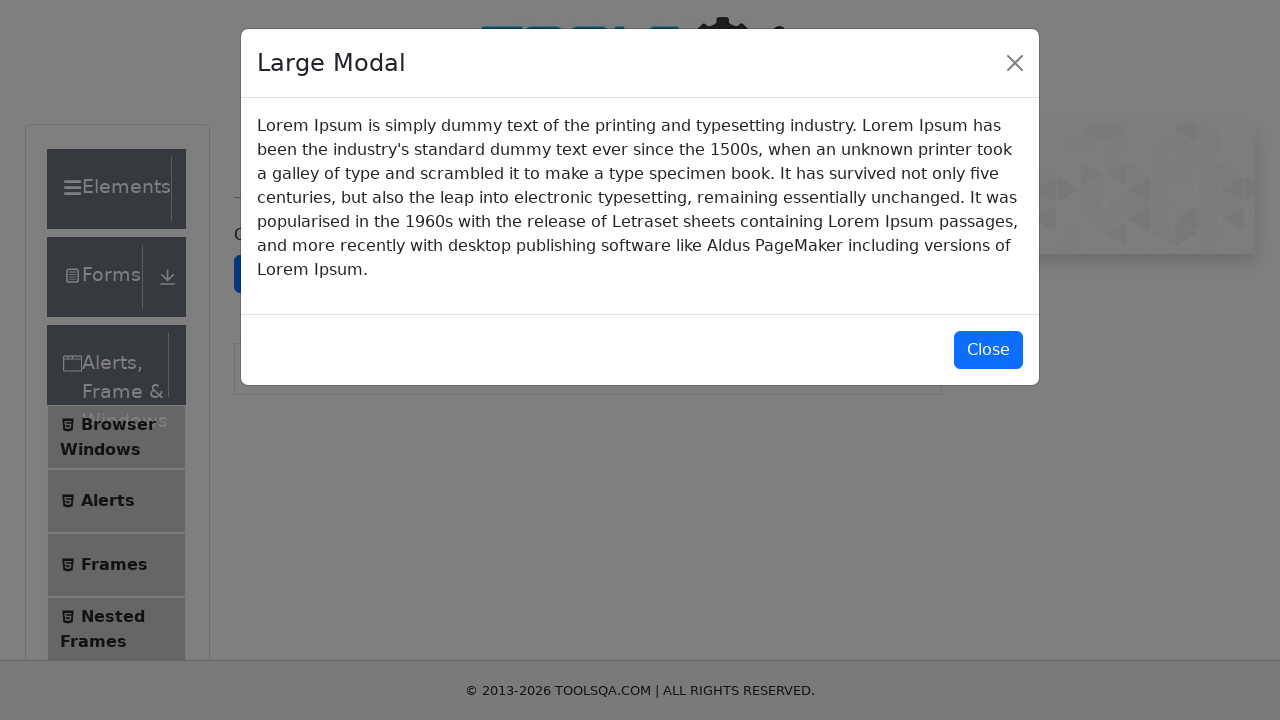

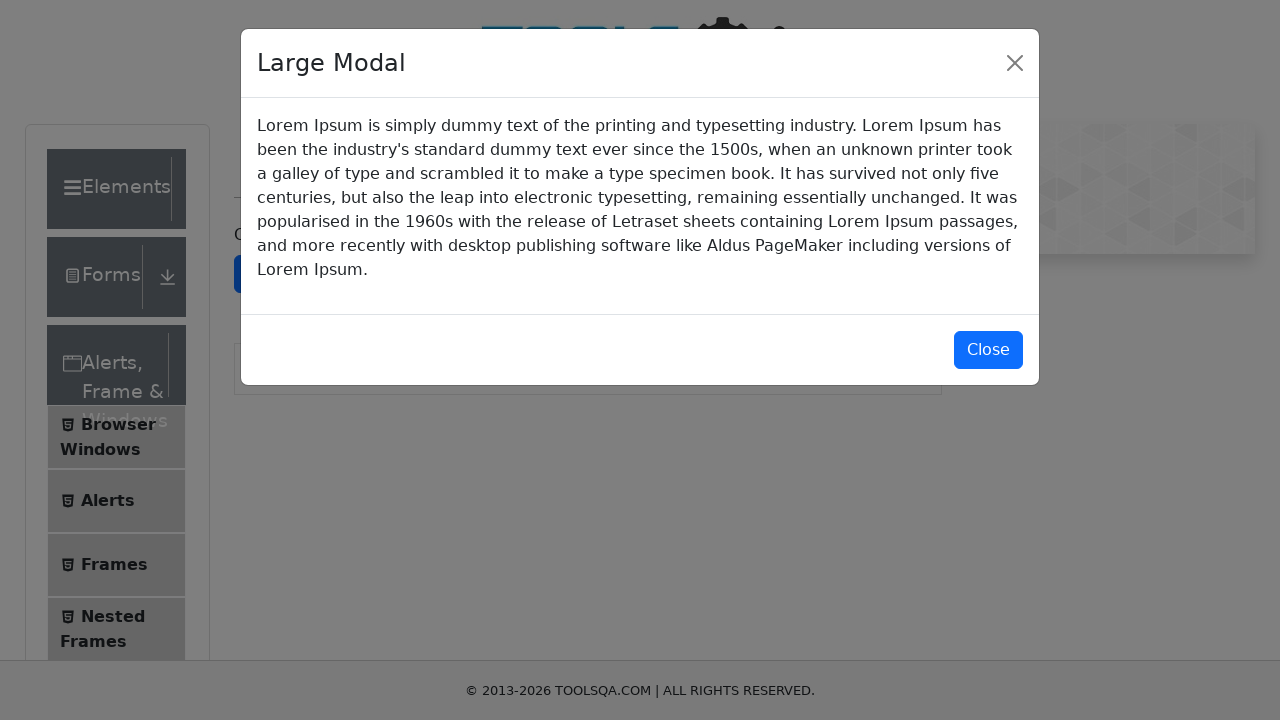